Tests browser window handling functionality by clicking buttons that open new tabs and windows

Starting URL: https://demoqa.com/browser-windows

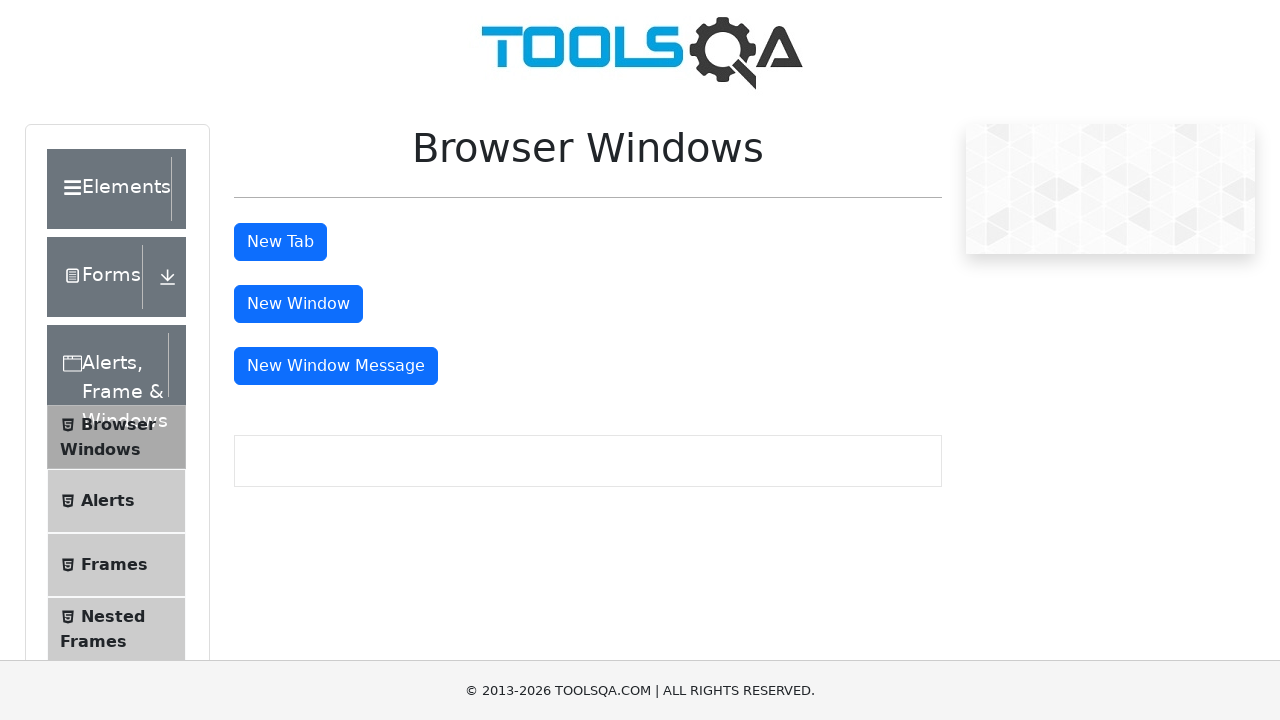

Scrolled 'New Tab' button into view
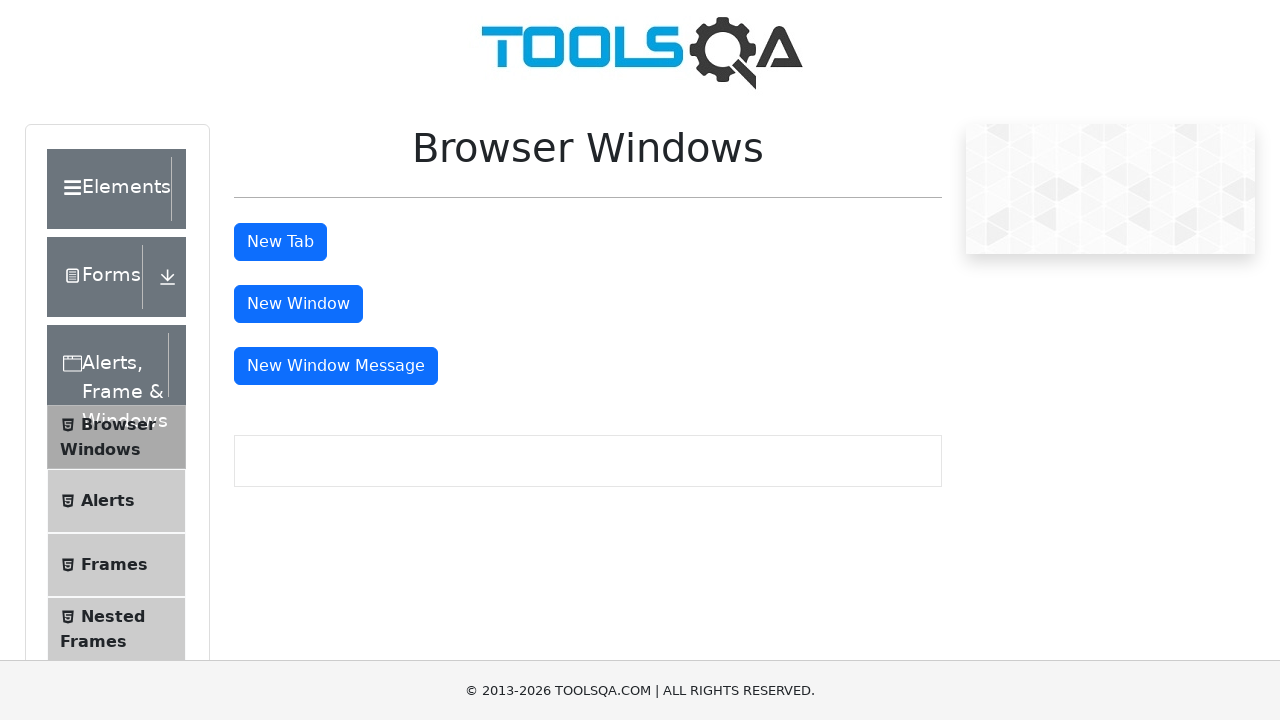

Clicked 'New Tab' button to open new tab at (280, 242) on #tabButton
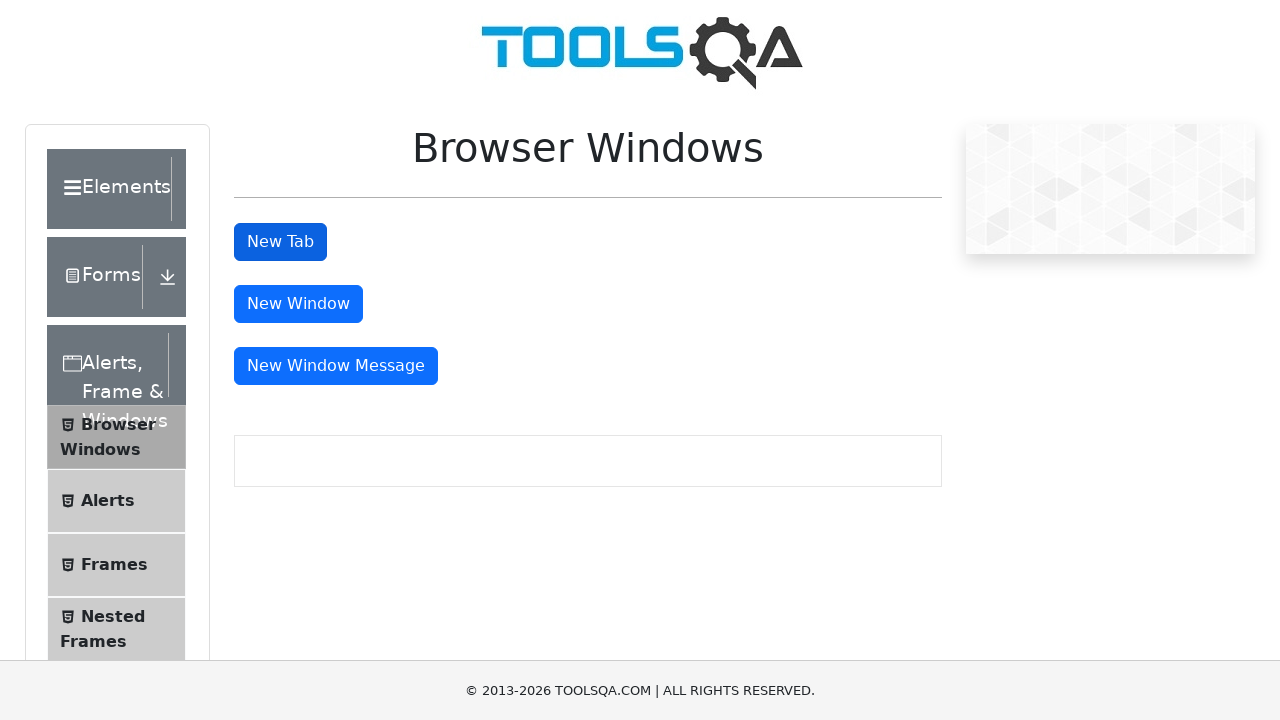

Scrolled 'New Window' button into view
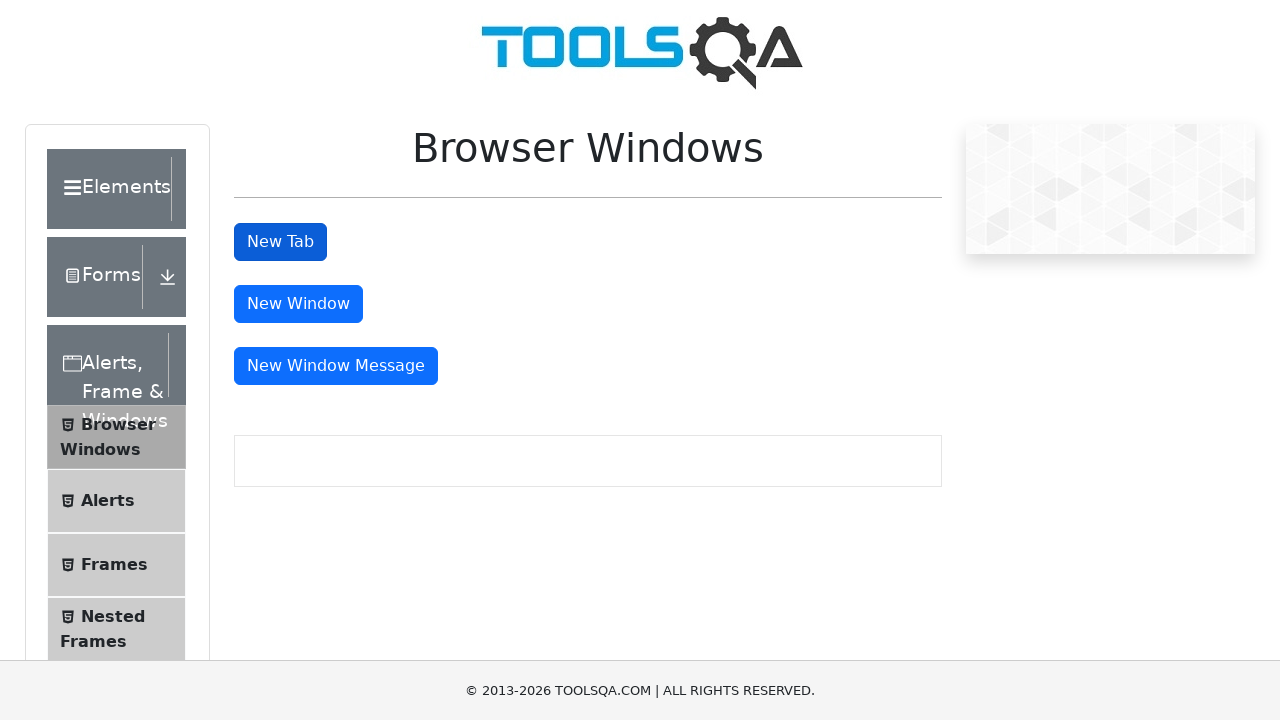

Clicked 'New Window' button to open new window at (298, 304) on #windowButton
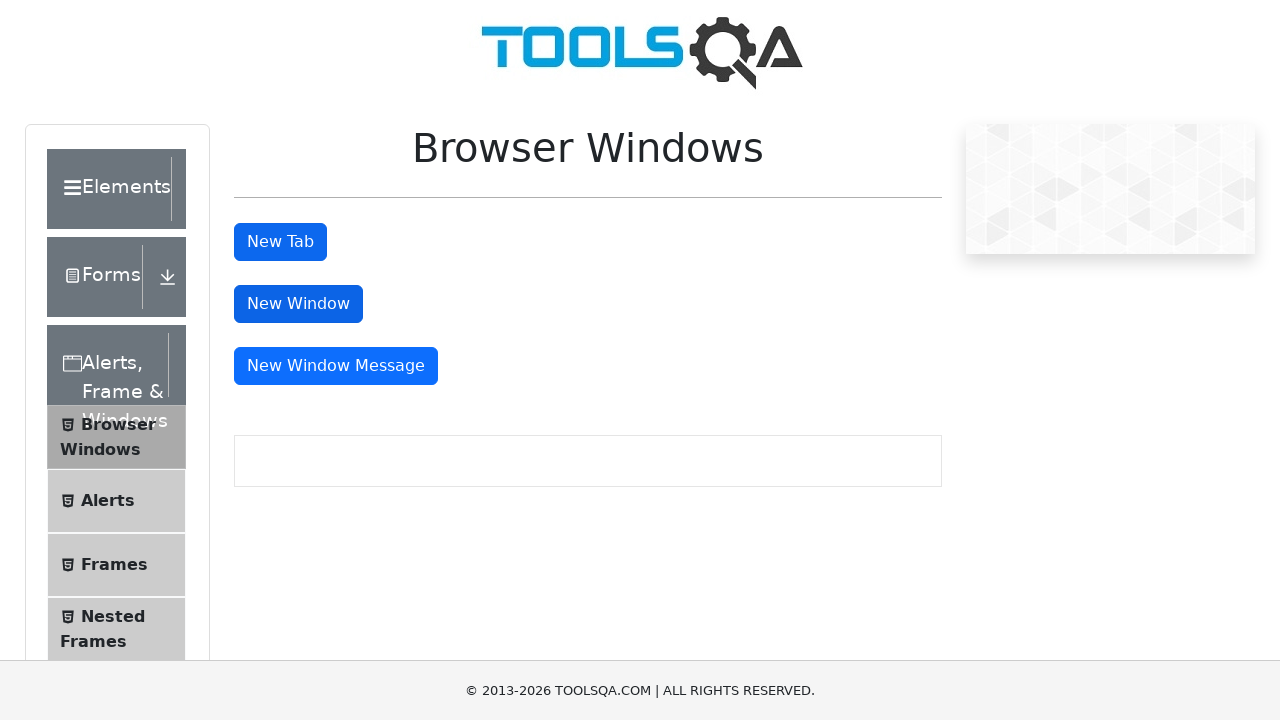

Scrolled 'New Window Message' button into view
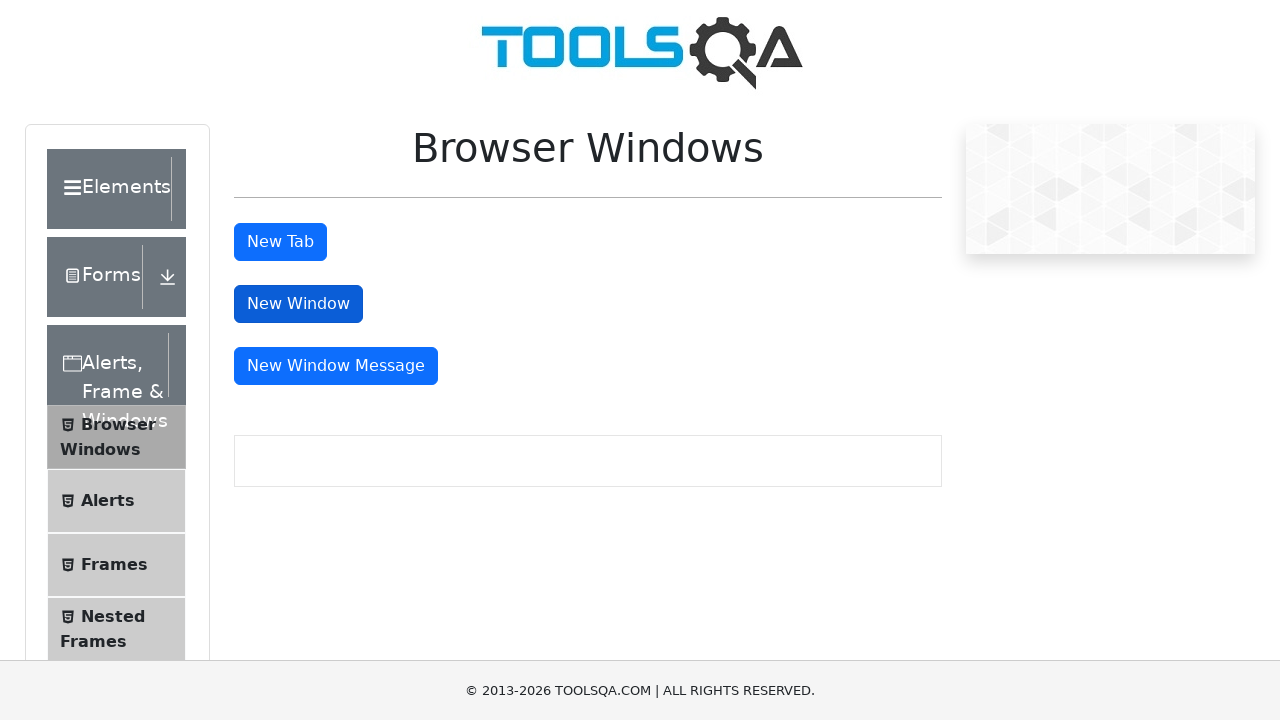

Clicked 'New Window Message' button to open new window with message at (336, 366) on #messageWindowButton
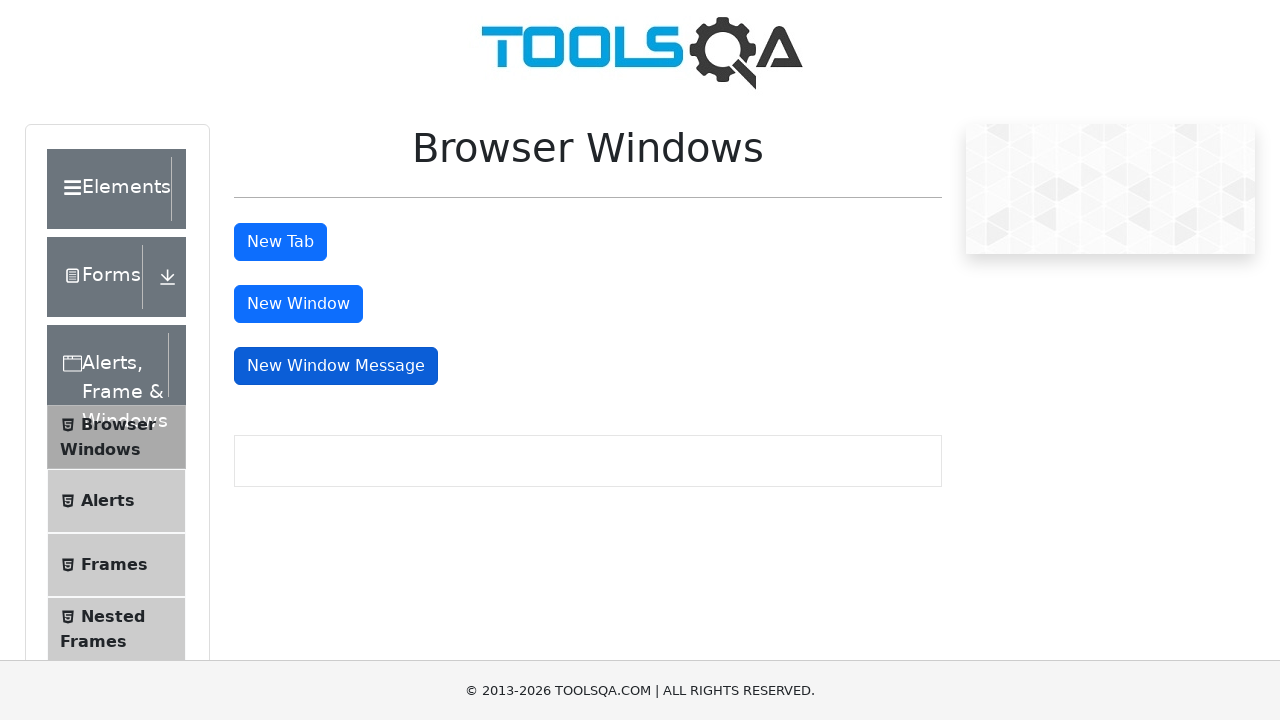

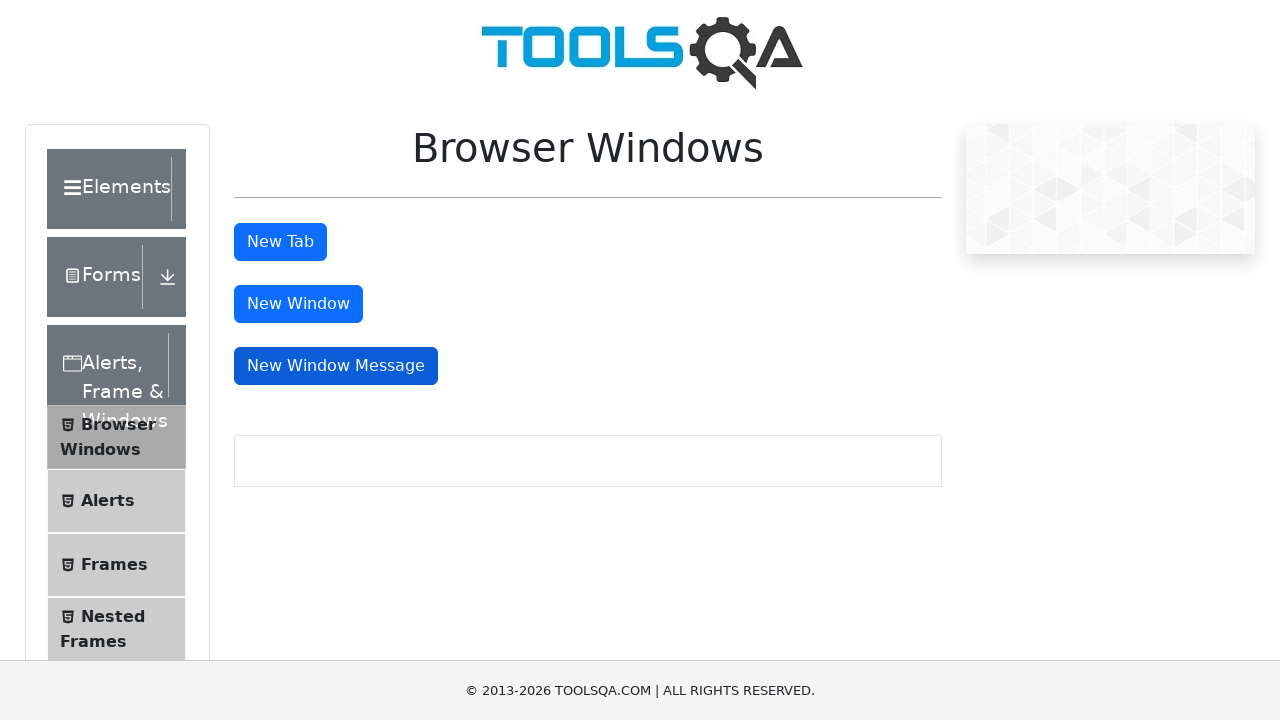